Tests login form validation by leaving the email field empty and verifying that the 'Email is required' error message is displayed

Starting URL: https://rahulshettyacademy.com/client

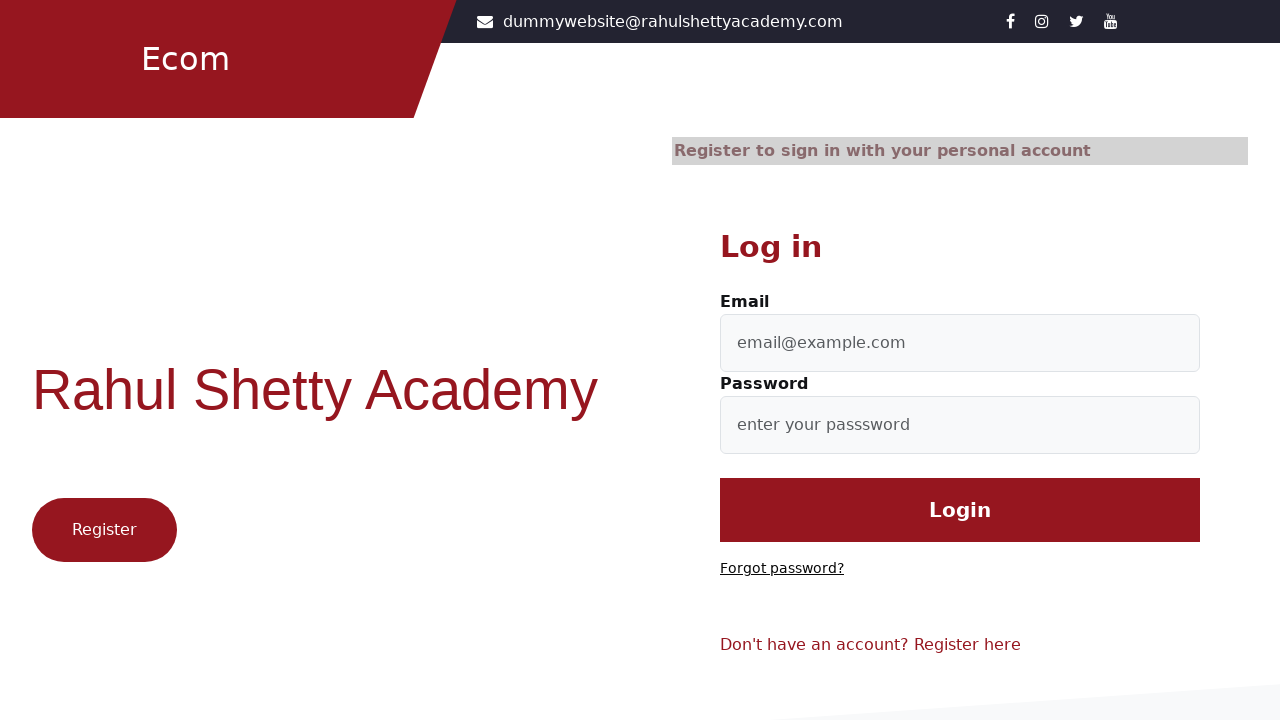

Filled password field with 'SomePassword456', leaving email field empty on #userPassword
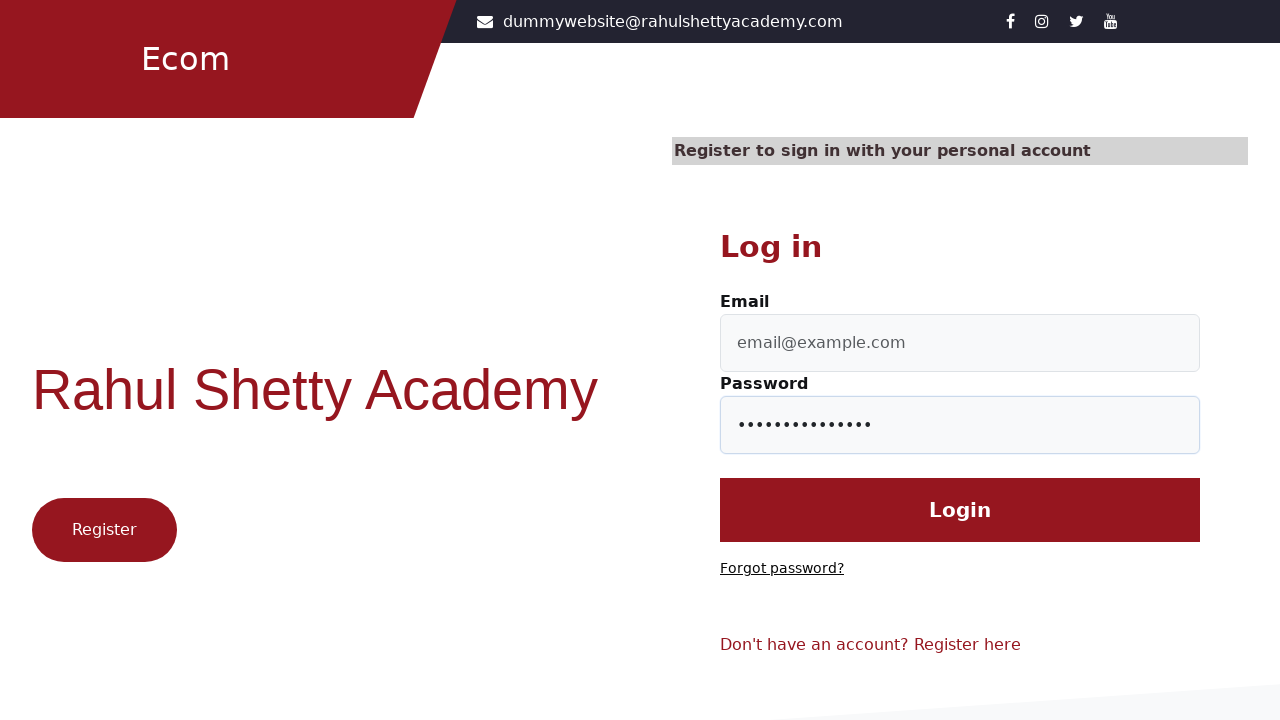

Clicked login button with empty email field at (960, 510) on #login
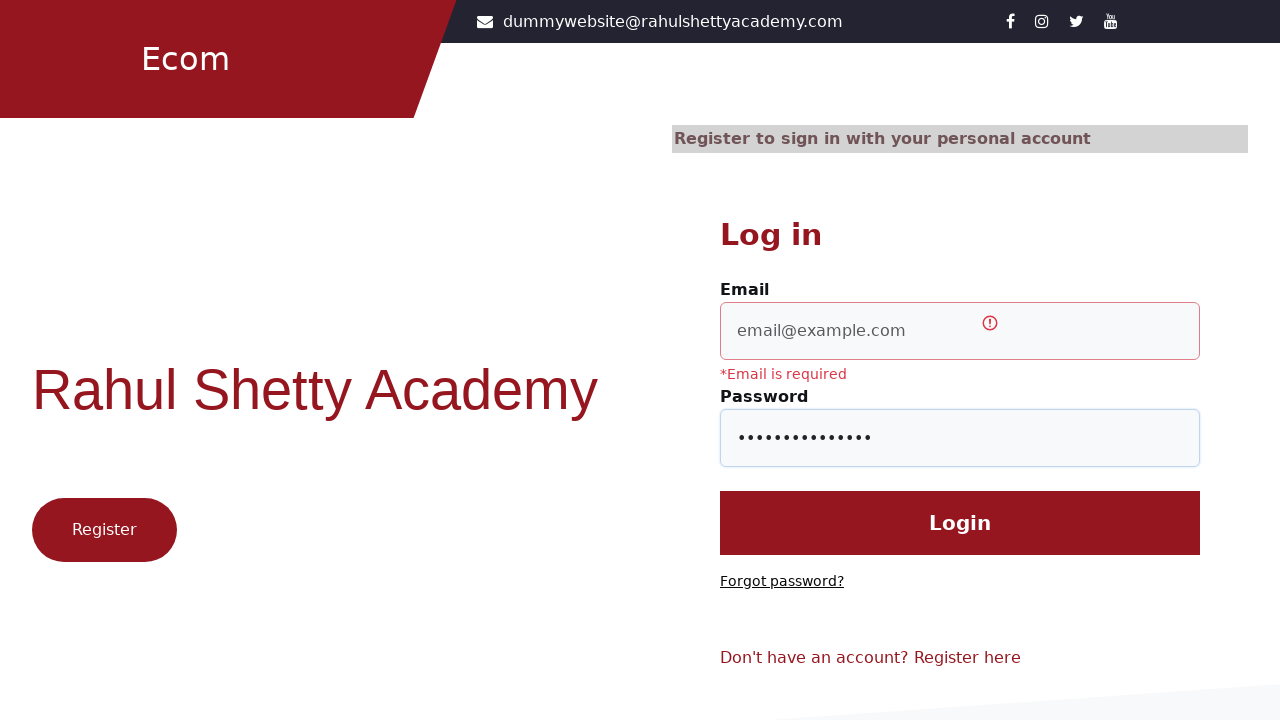

Email validation error message appeared on page
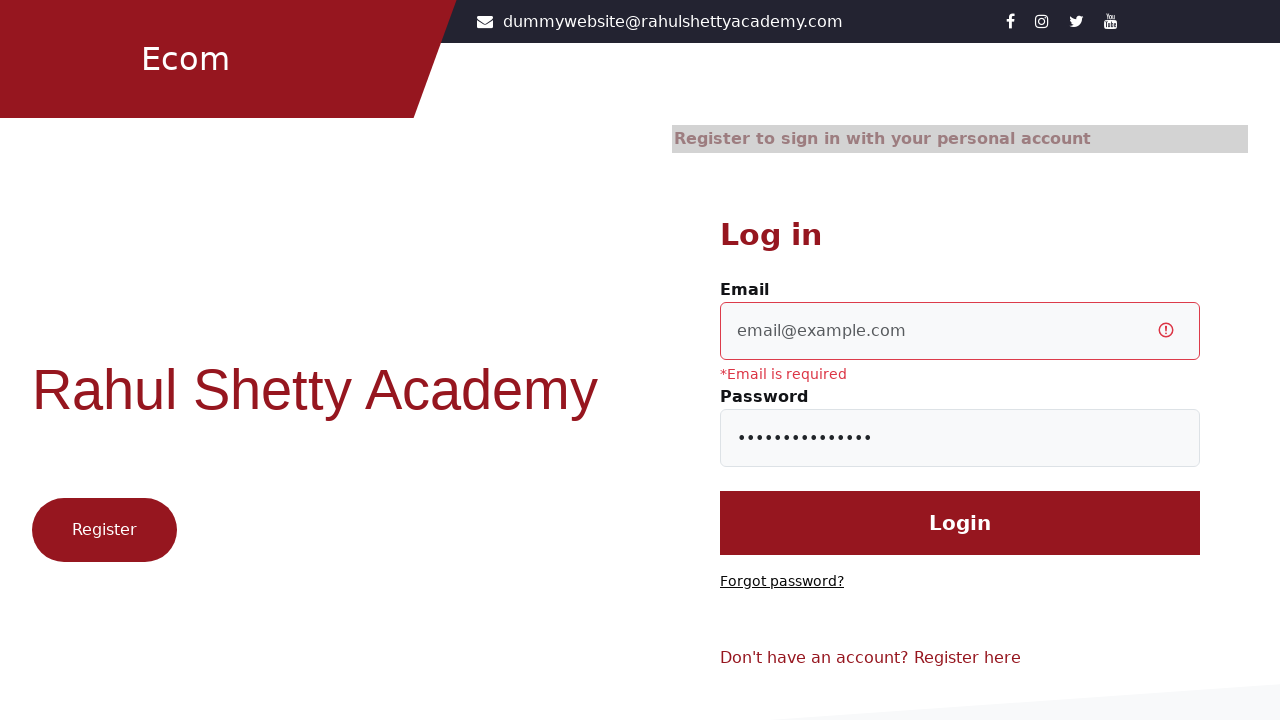

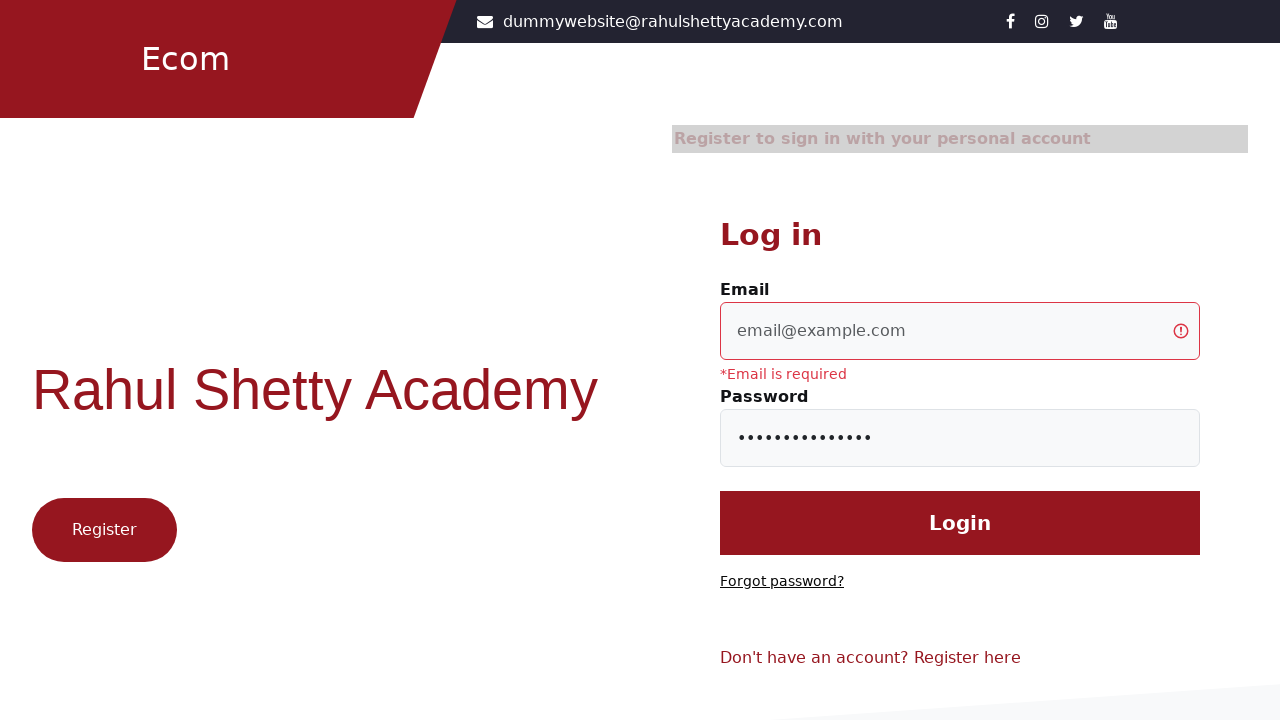